Tests an e-commerce demo application by navigating through the product catalog, selecting a Selenium course, and adding it to the cart.

Starting URL: https://rahulshettyacademy.com/angularAppdemo/

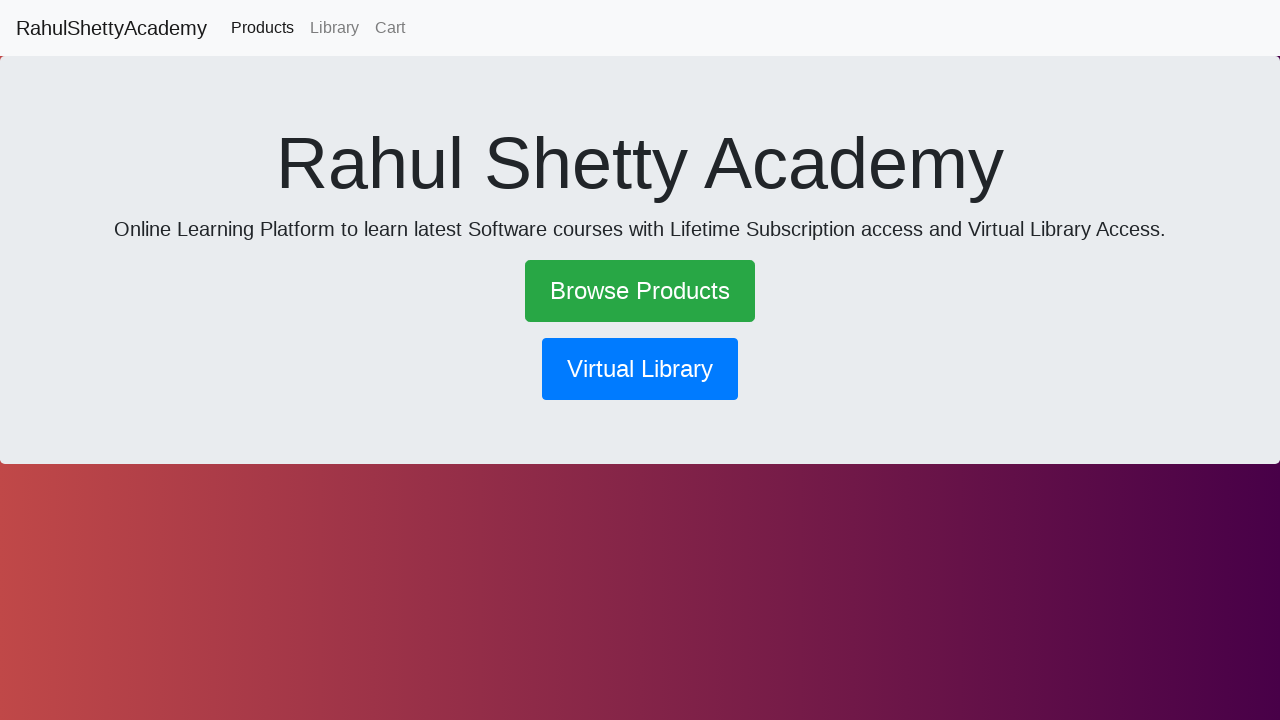

Clicked success button to view products/courses at (640, 291) on .btn-success
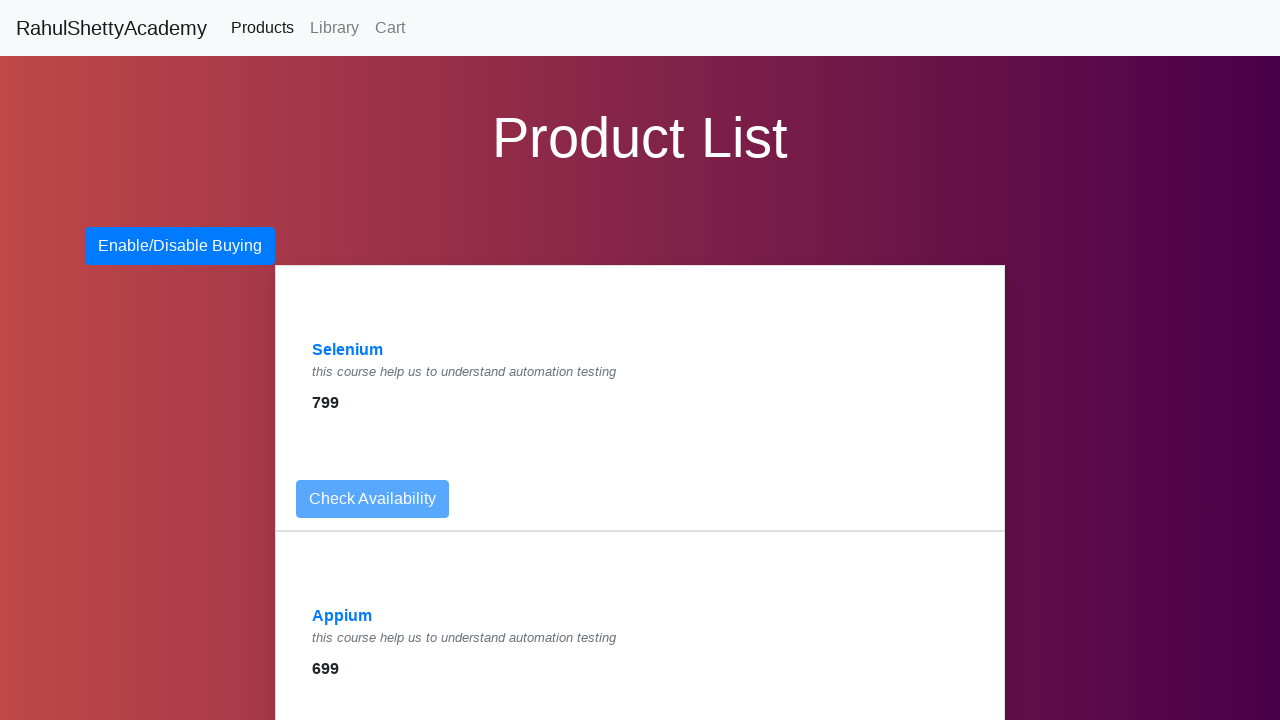

Clicked on Selenium course link at (348, 350) on a:has-text('Selenium')
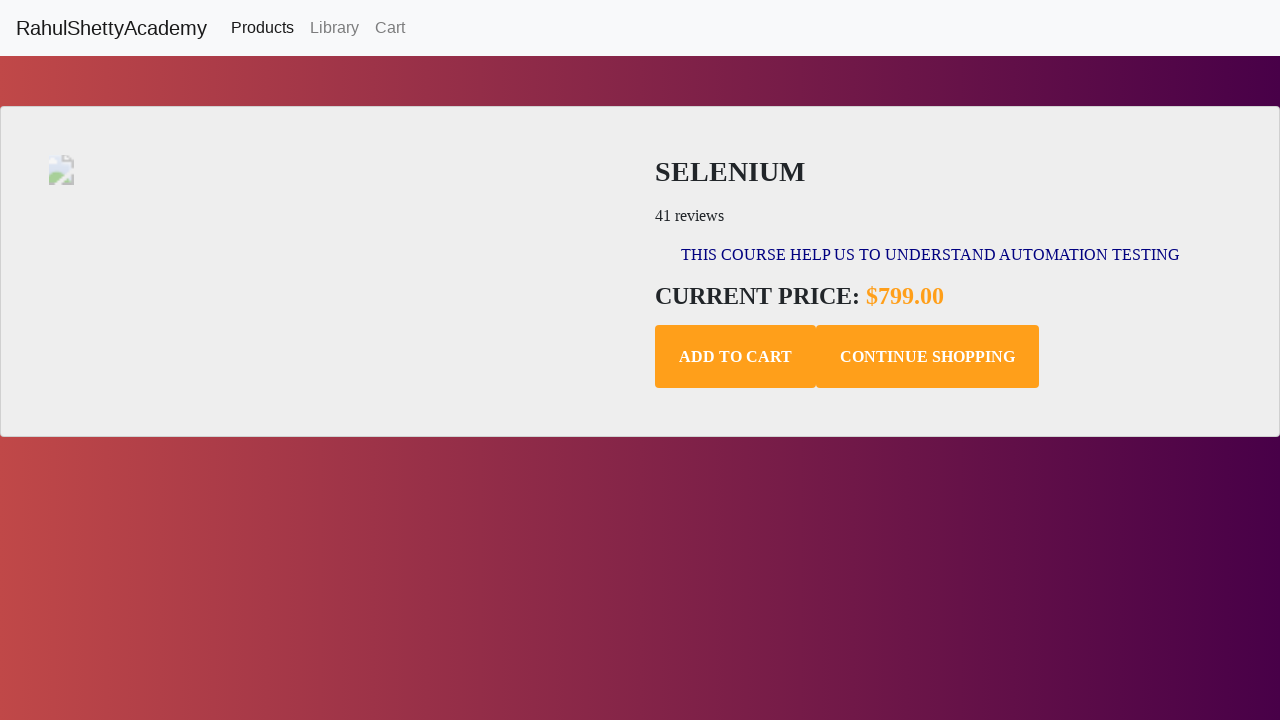

Clicked add to cart button for Selenium course at (736, 357) on .add-to-cart
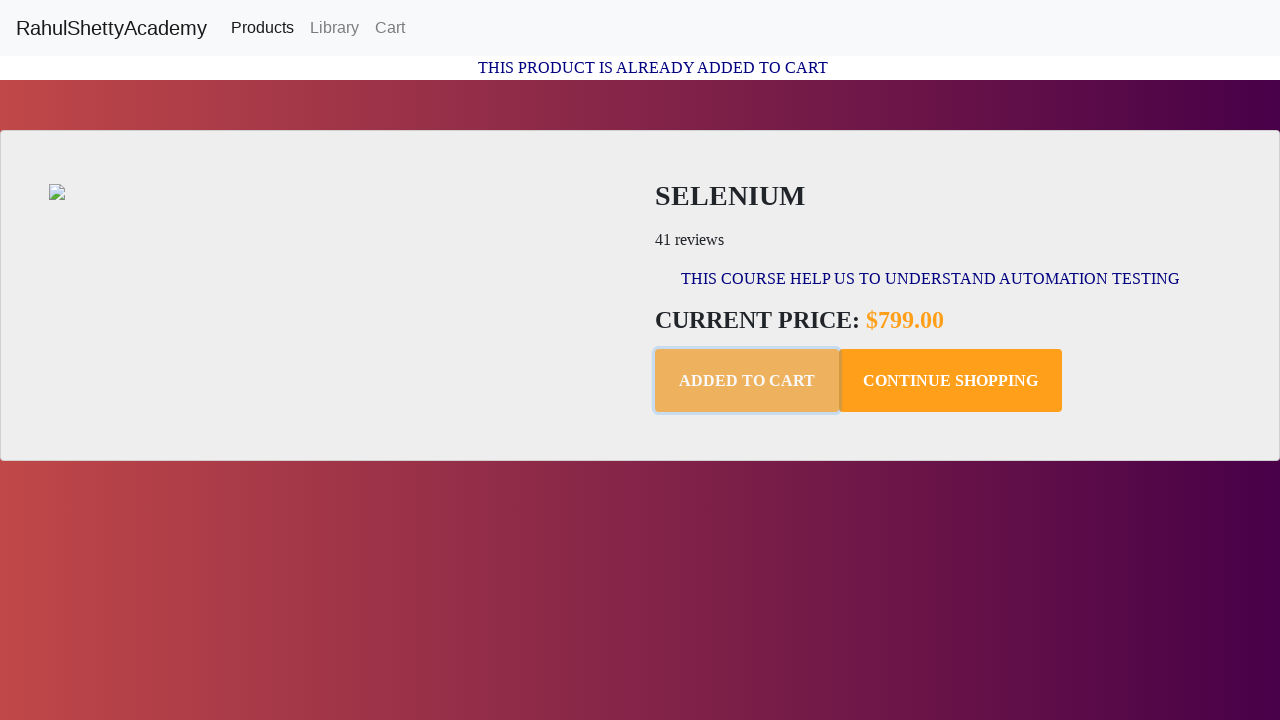

Cart price element loaded and visible
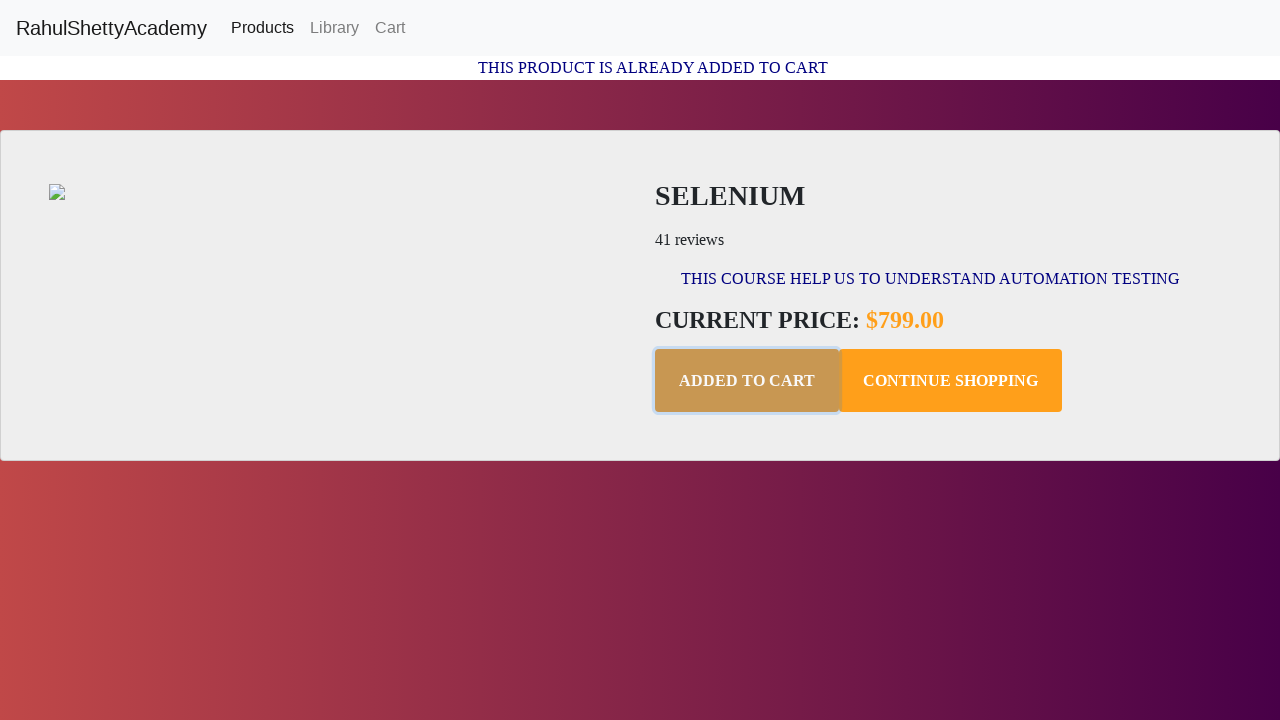

Retrieved cart text content: This Product is already added to Cart
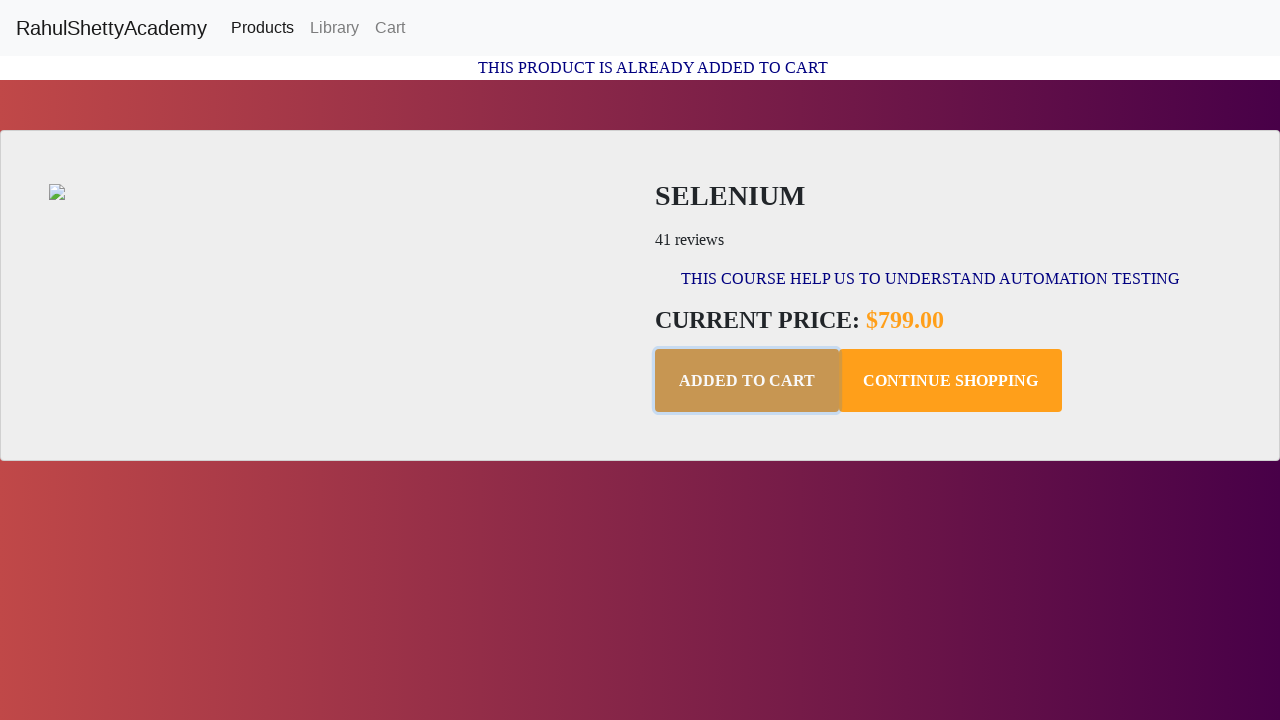

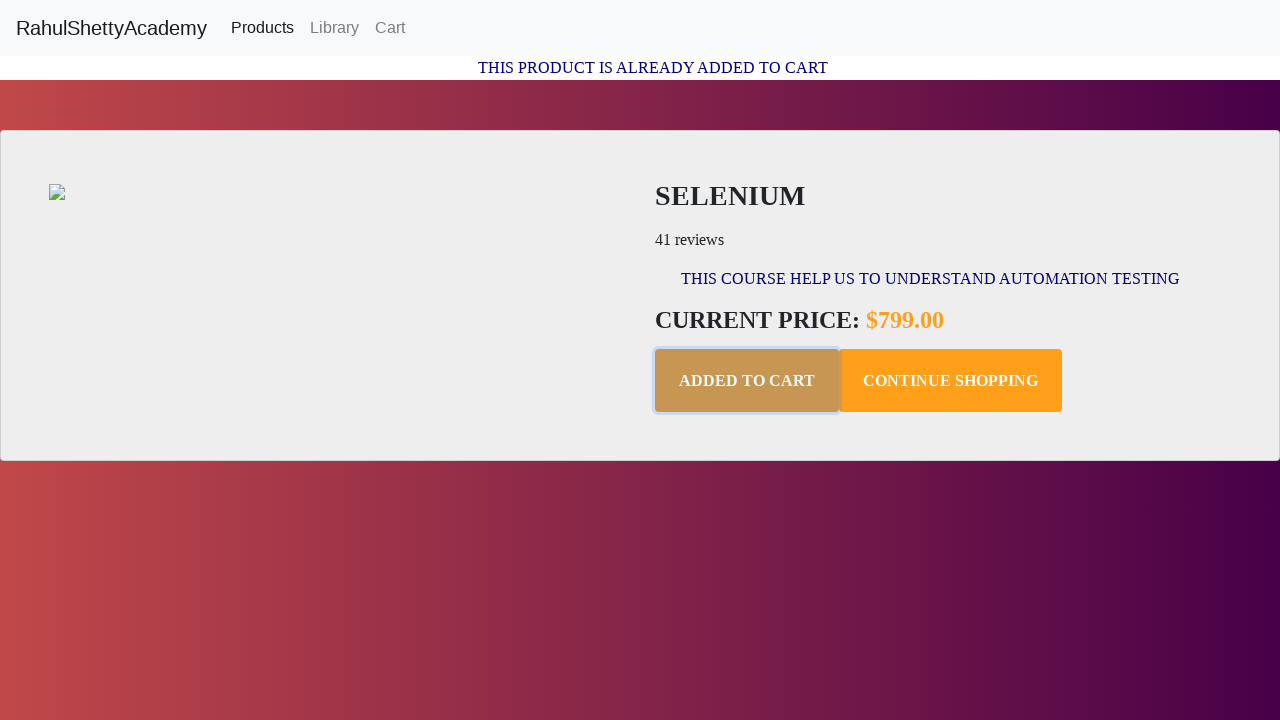